Tests page scrolling functionality by scrolling down the page 3 times and then scrolling back up 4 times

Starting URL: https://www.actimind.com/

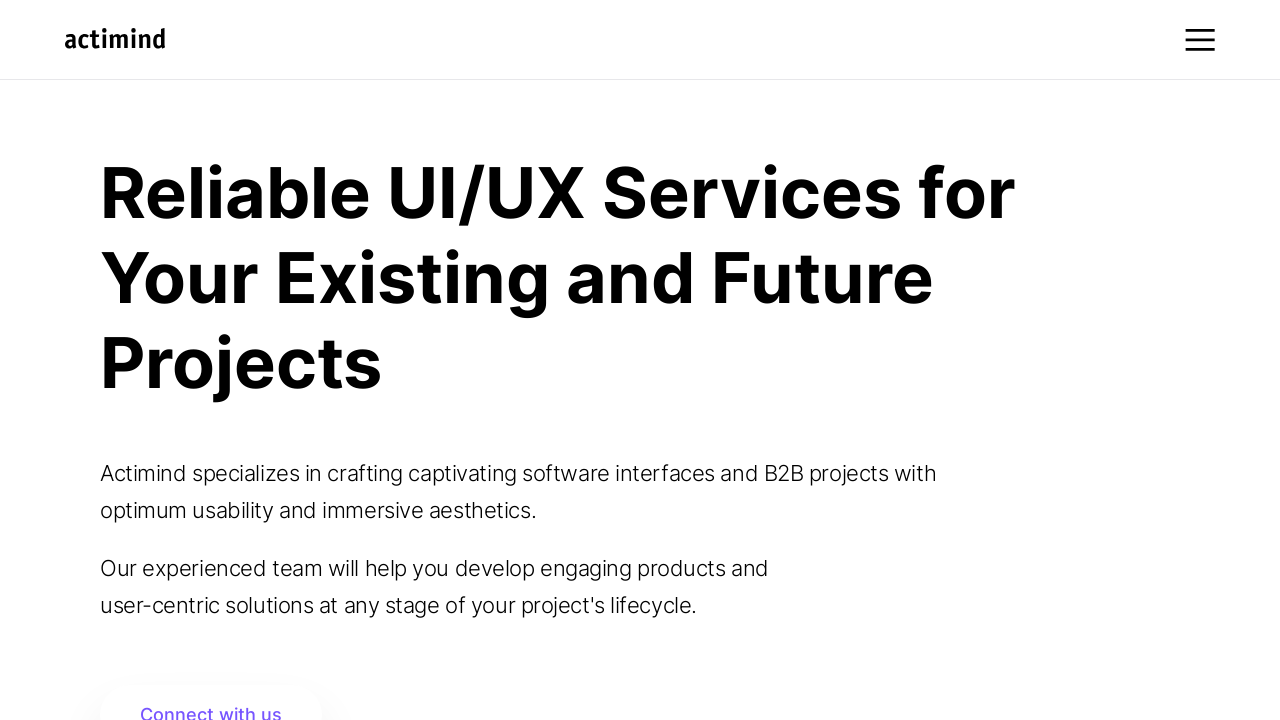

Scrolled down 500 pixels
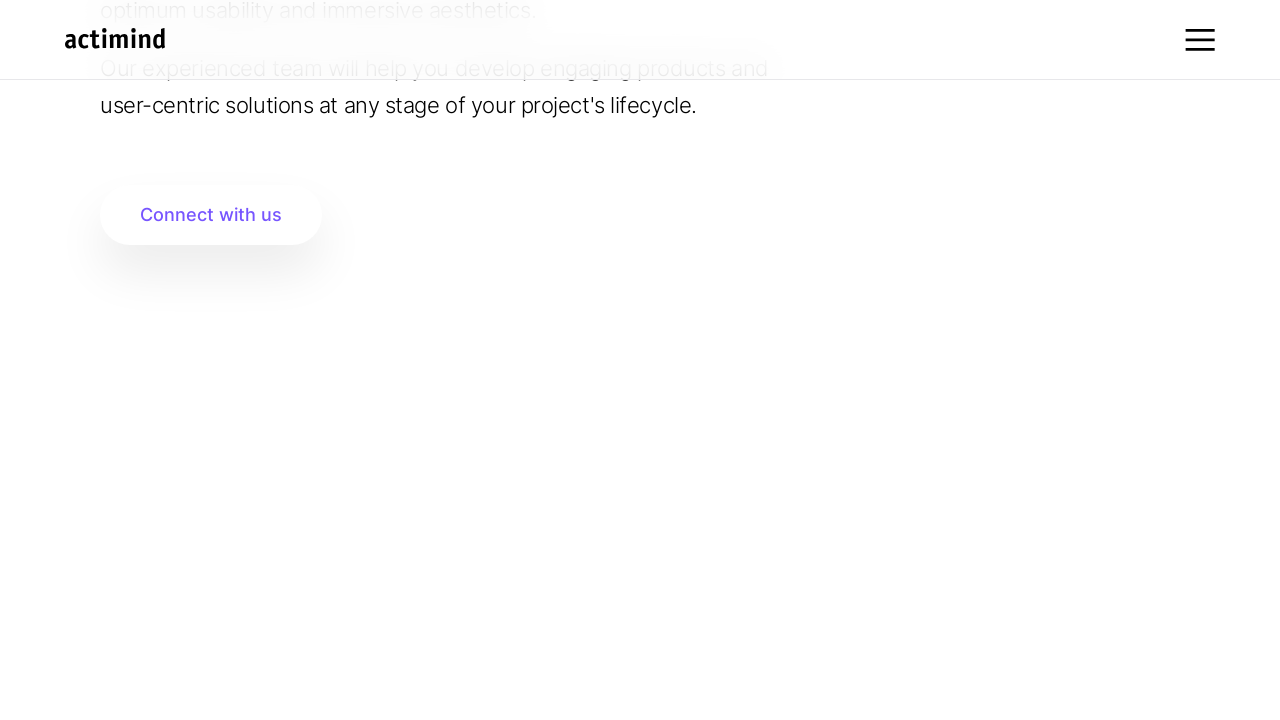

Waited 500ms after scrolling down
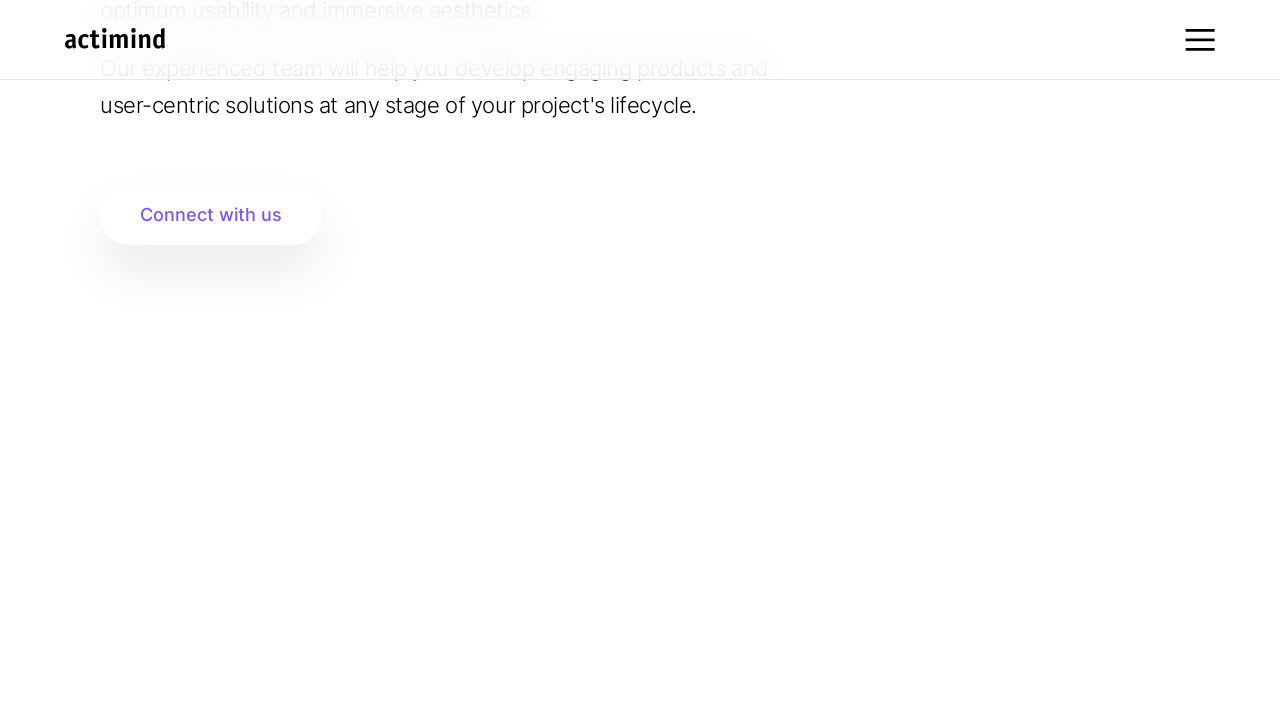

Scrolled down 500 pixels
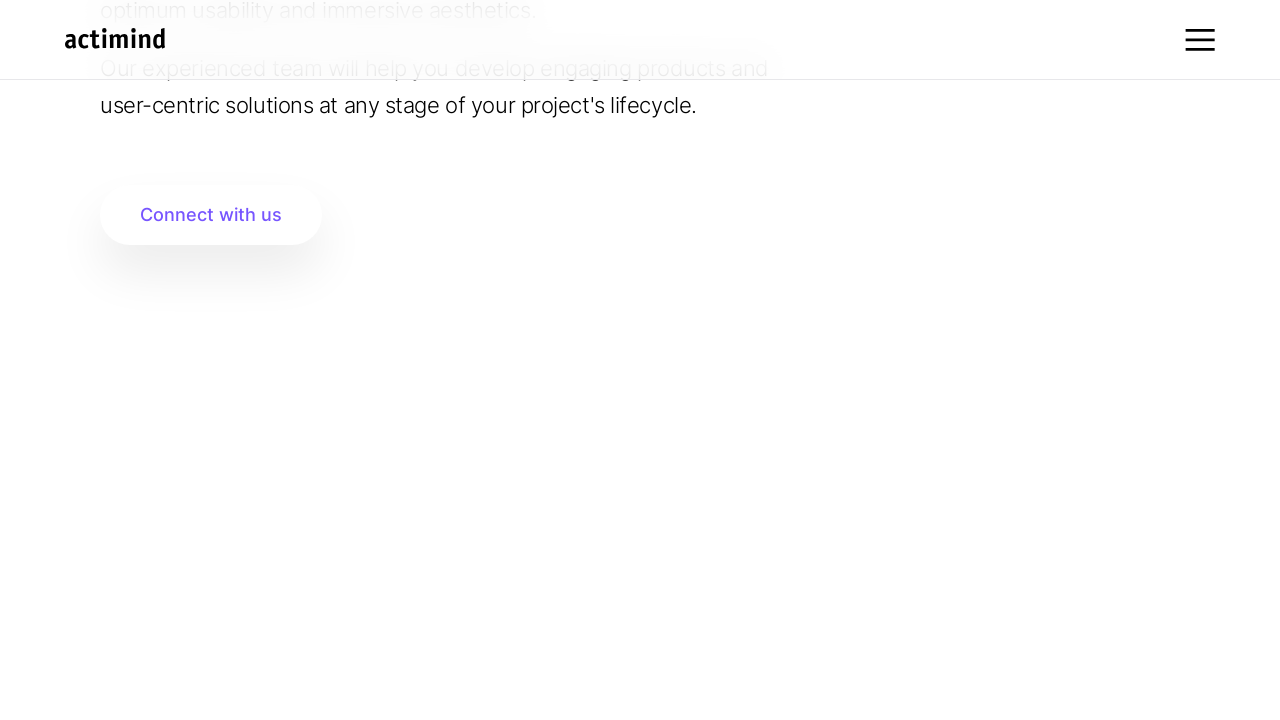

Waited 500ms after scrolling down
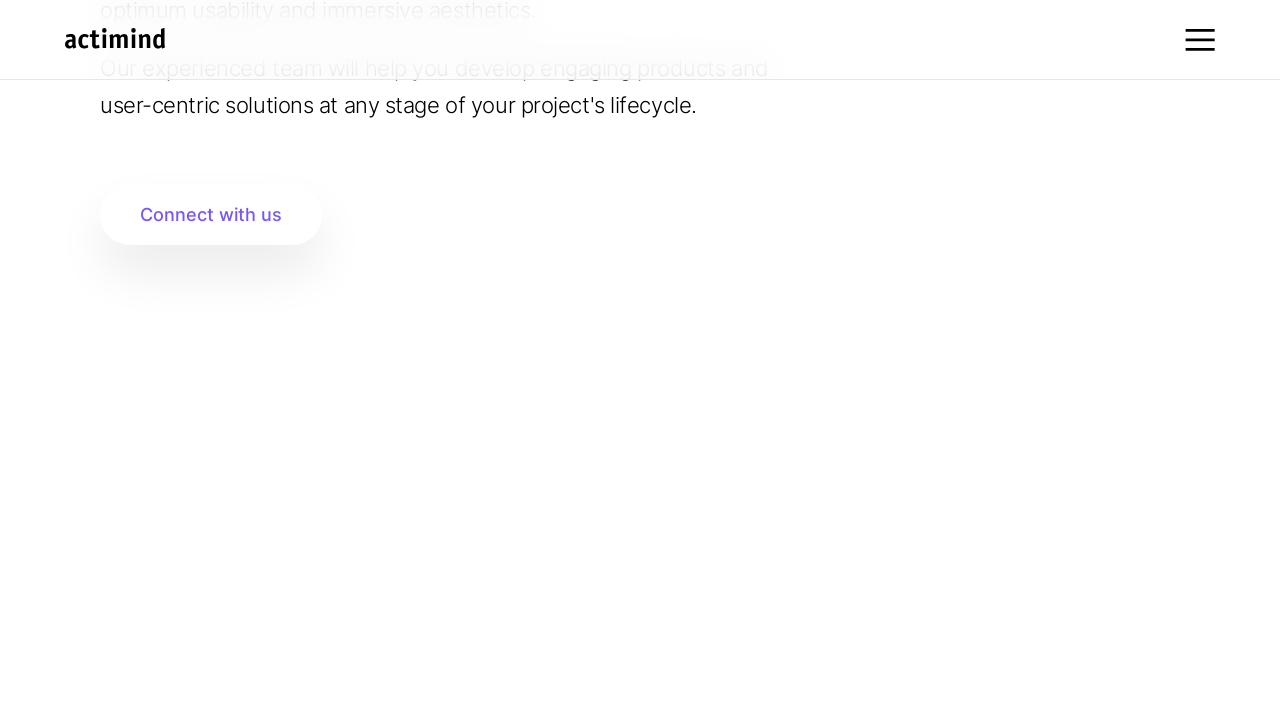

Scrolled down 500 pixels
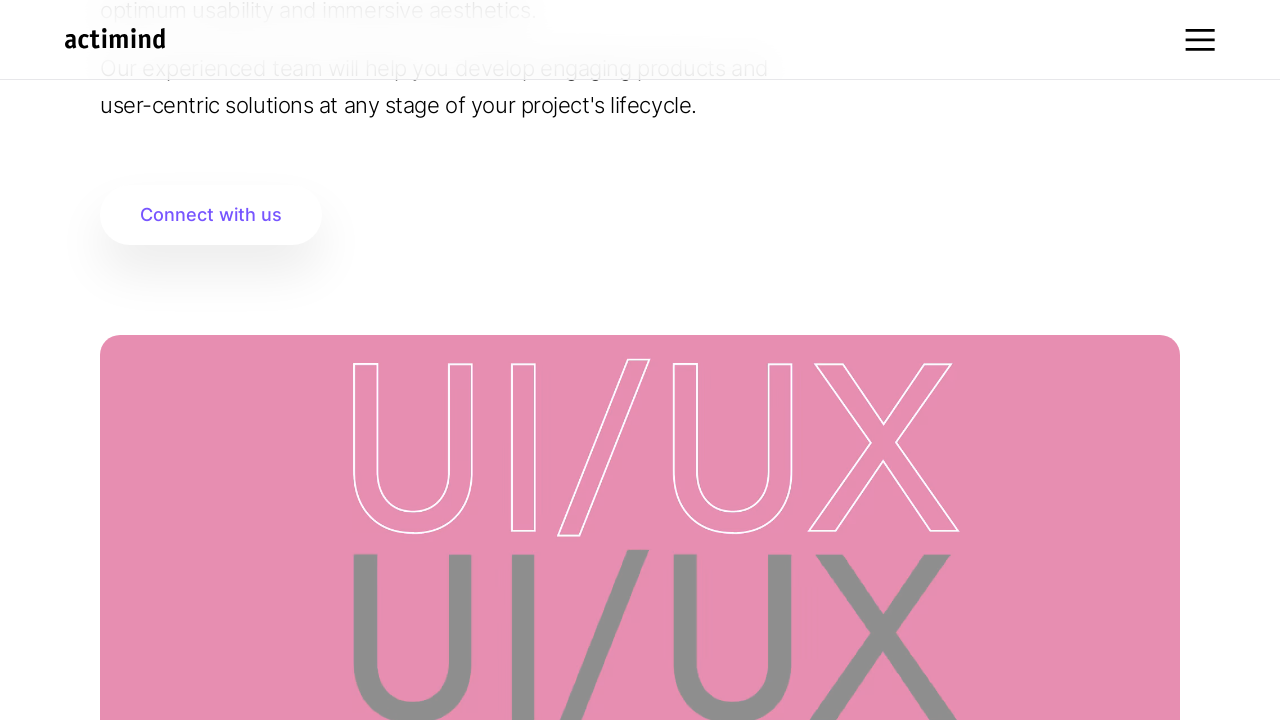

Waited 500ms after scrolling down
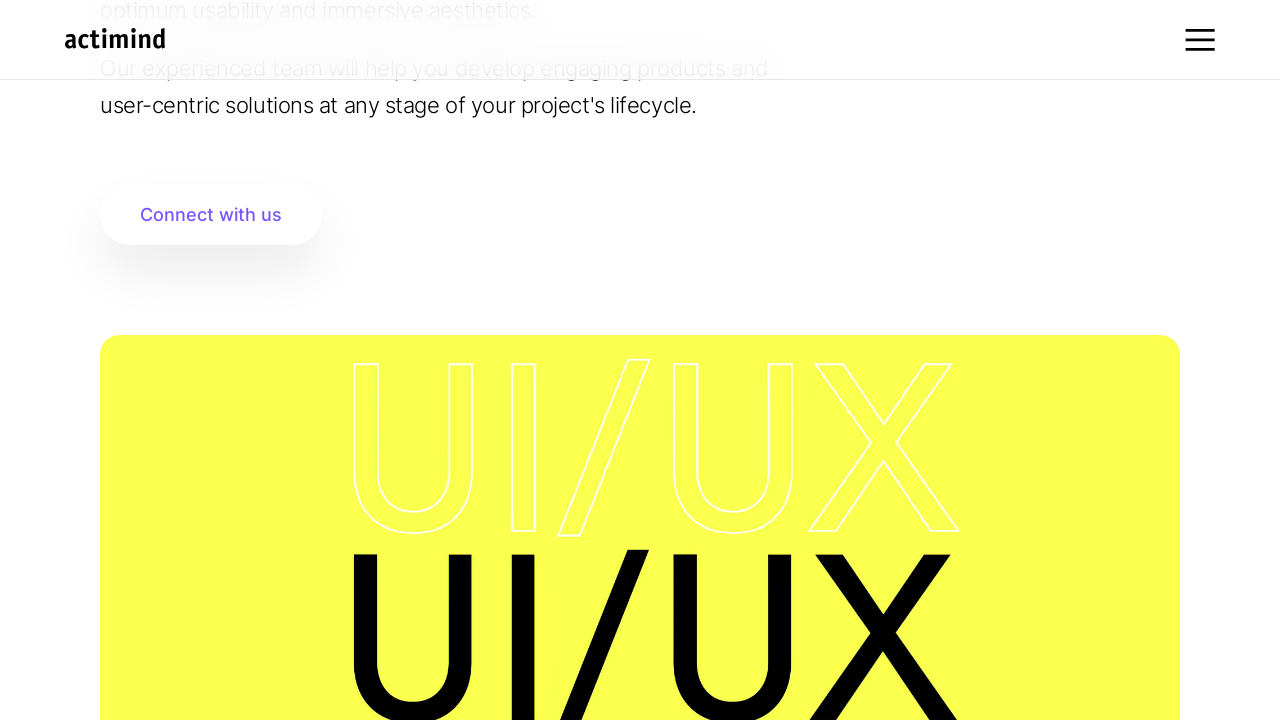

Scrolled up 500 pixels
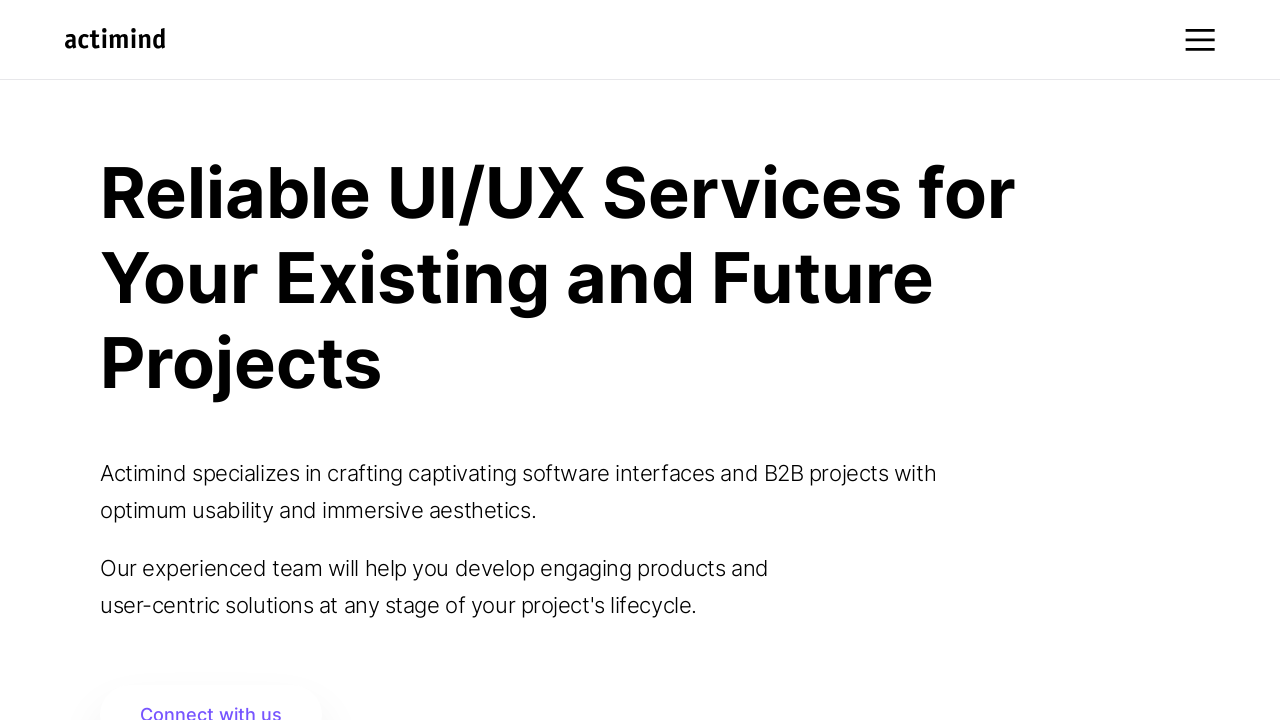

Waited 500ms after scrolling up
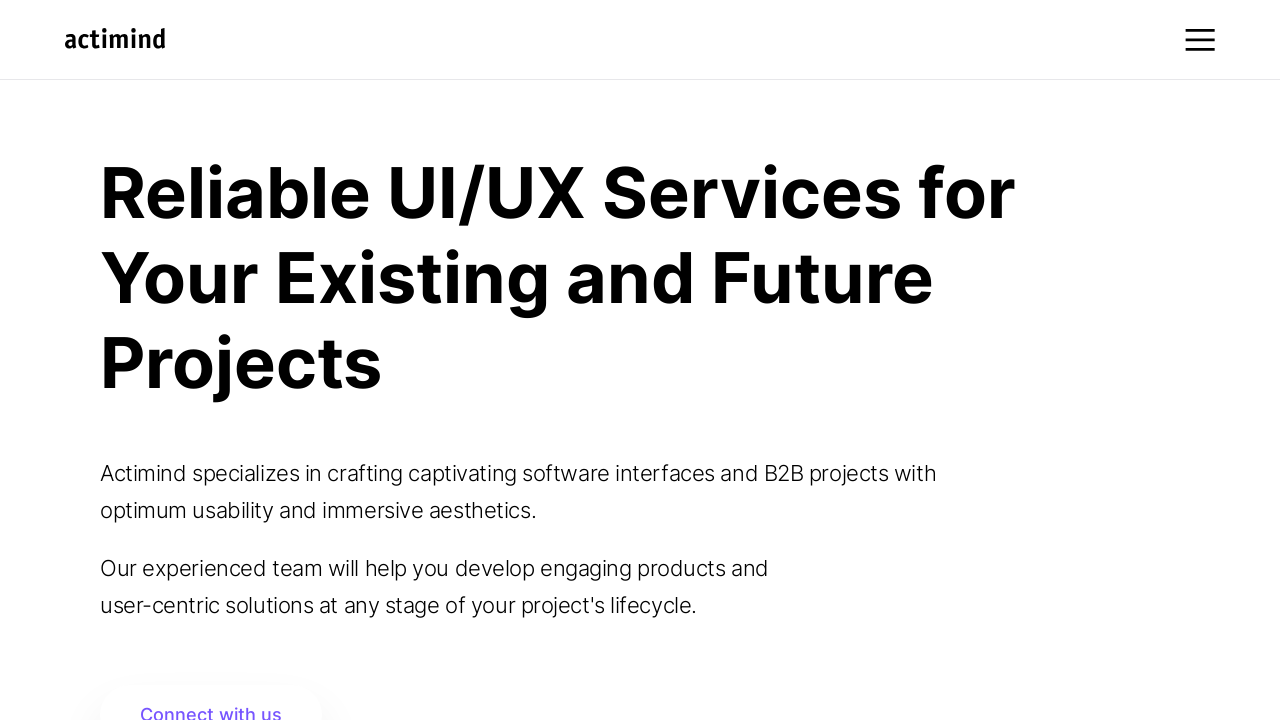

Scrolled up 500 pixels
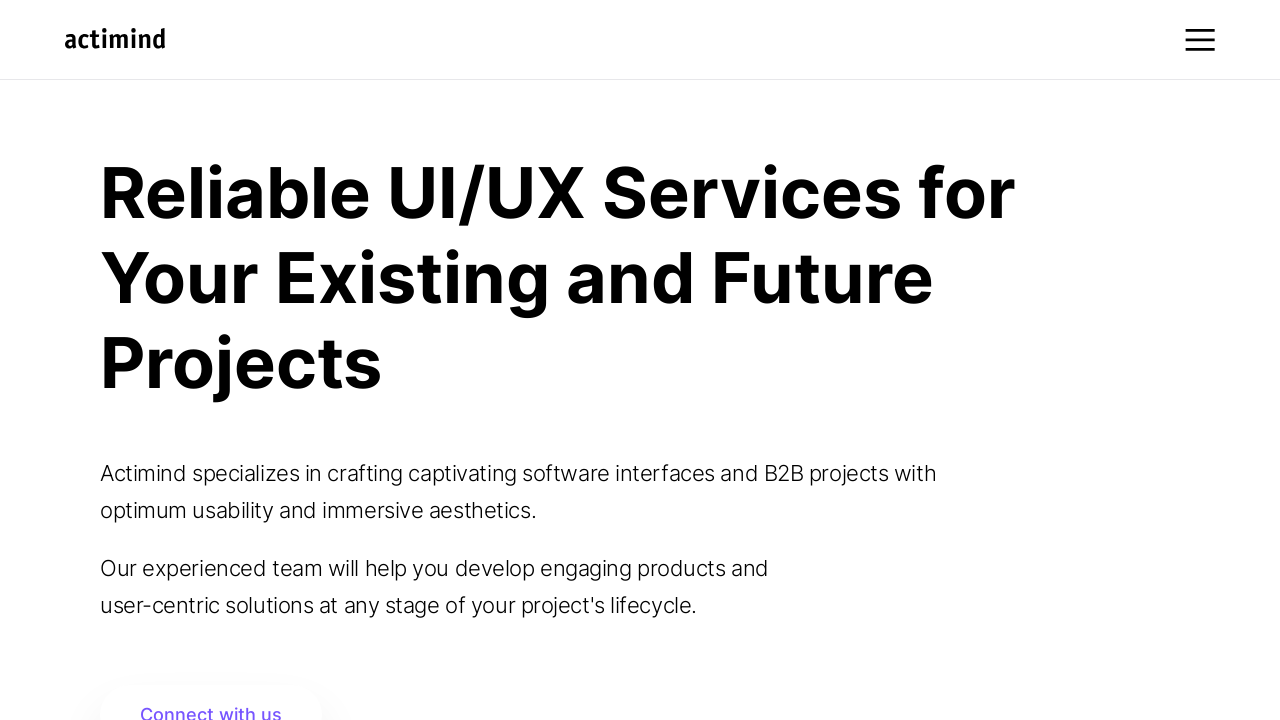

Waited 500ms after scrolling up
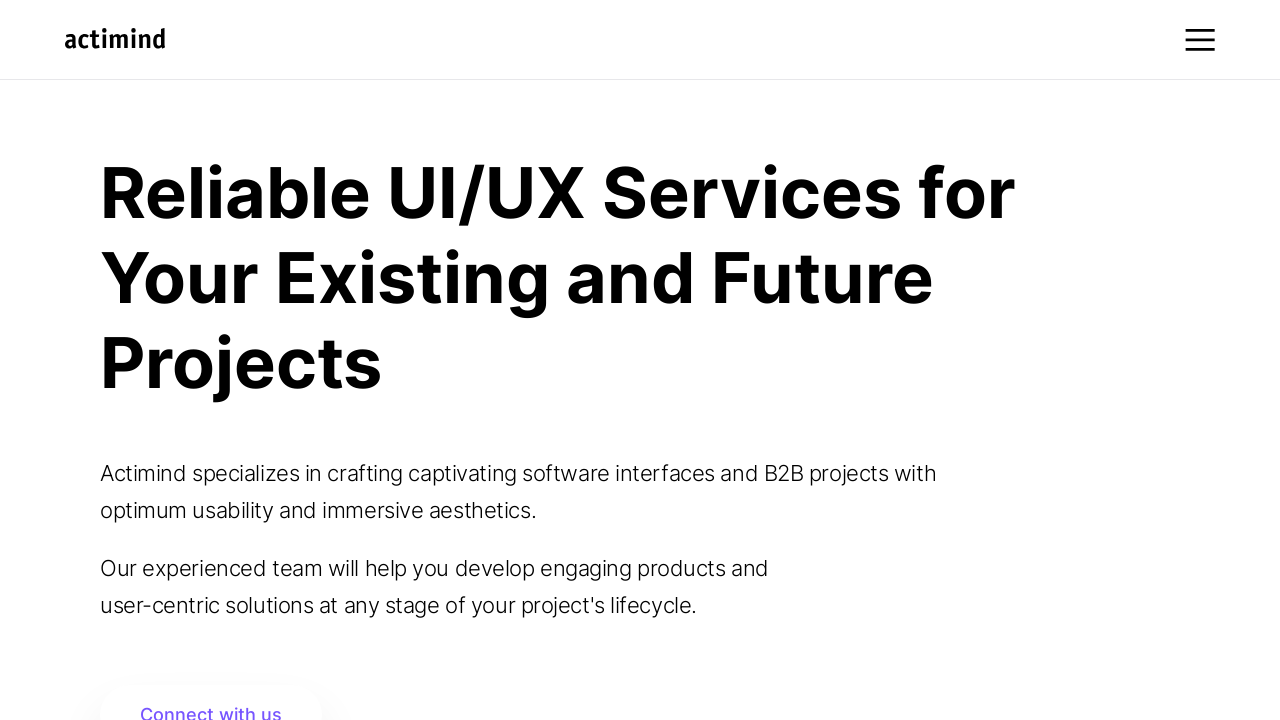

Scrolled up 500 pixels
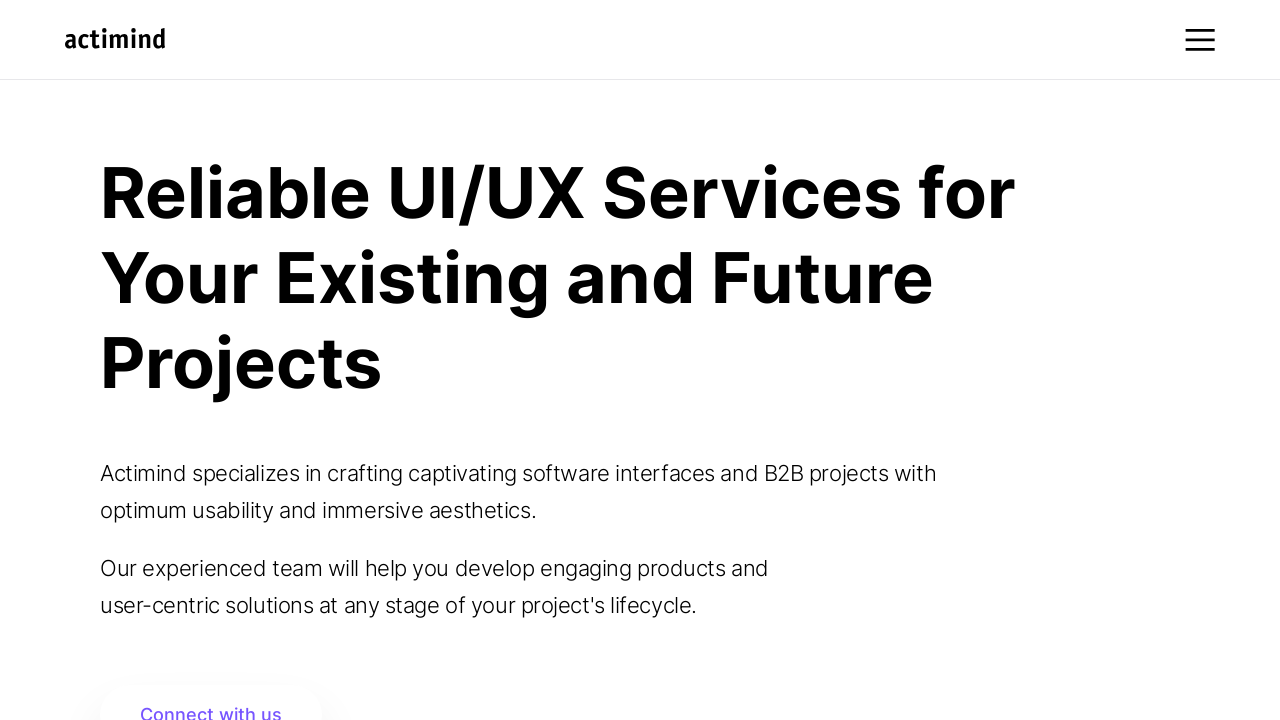

Waited 500ms after scrolling up
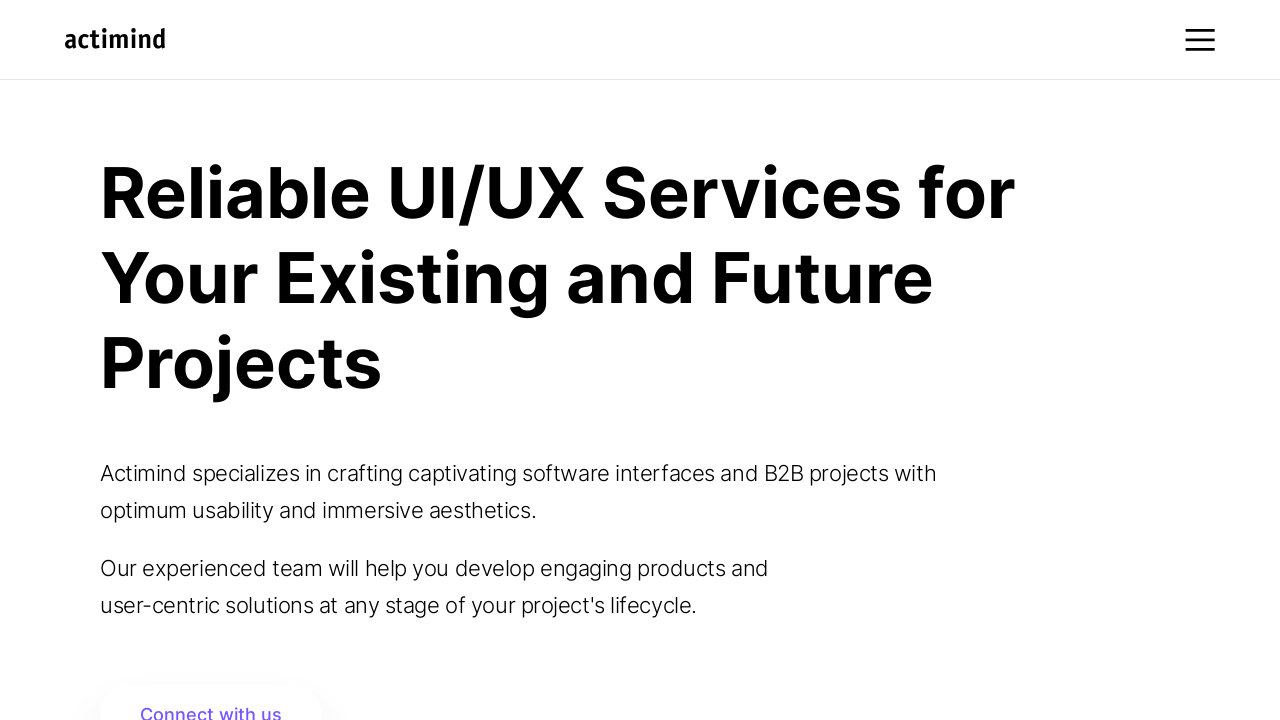

Scrolled up 500 pixels
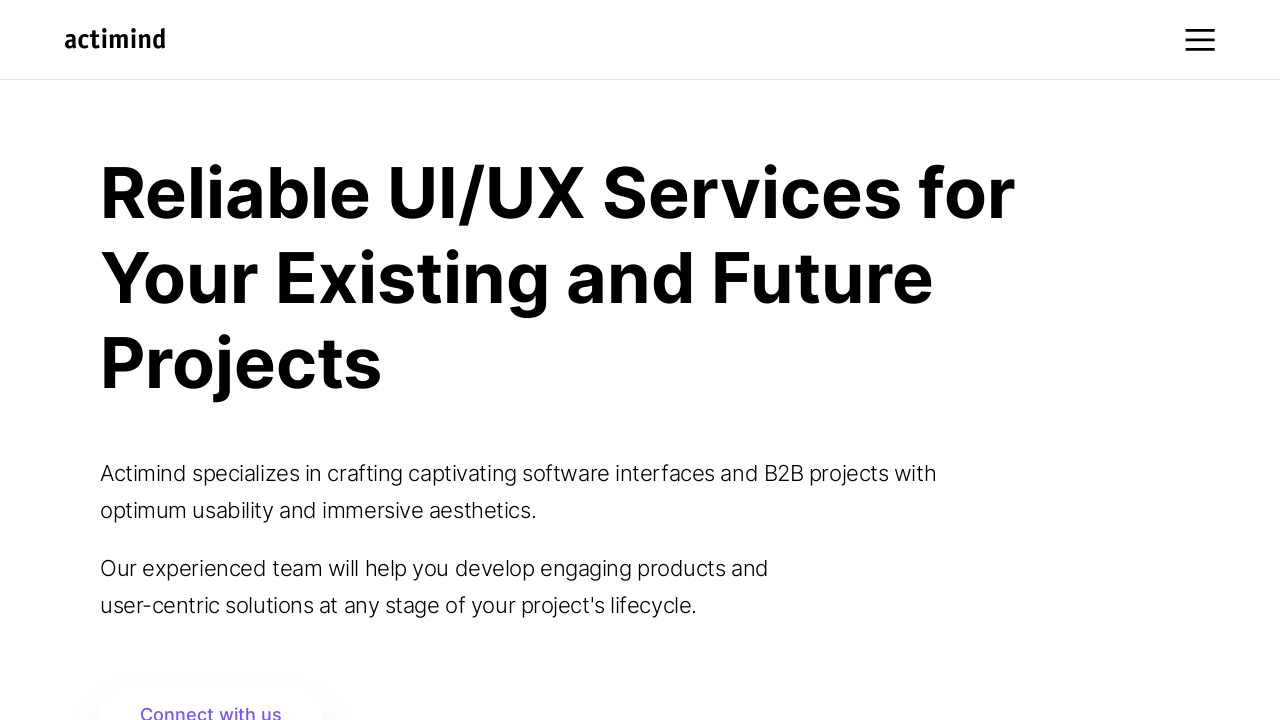

Waited 500ms after scrolling up
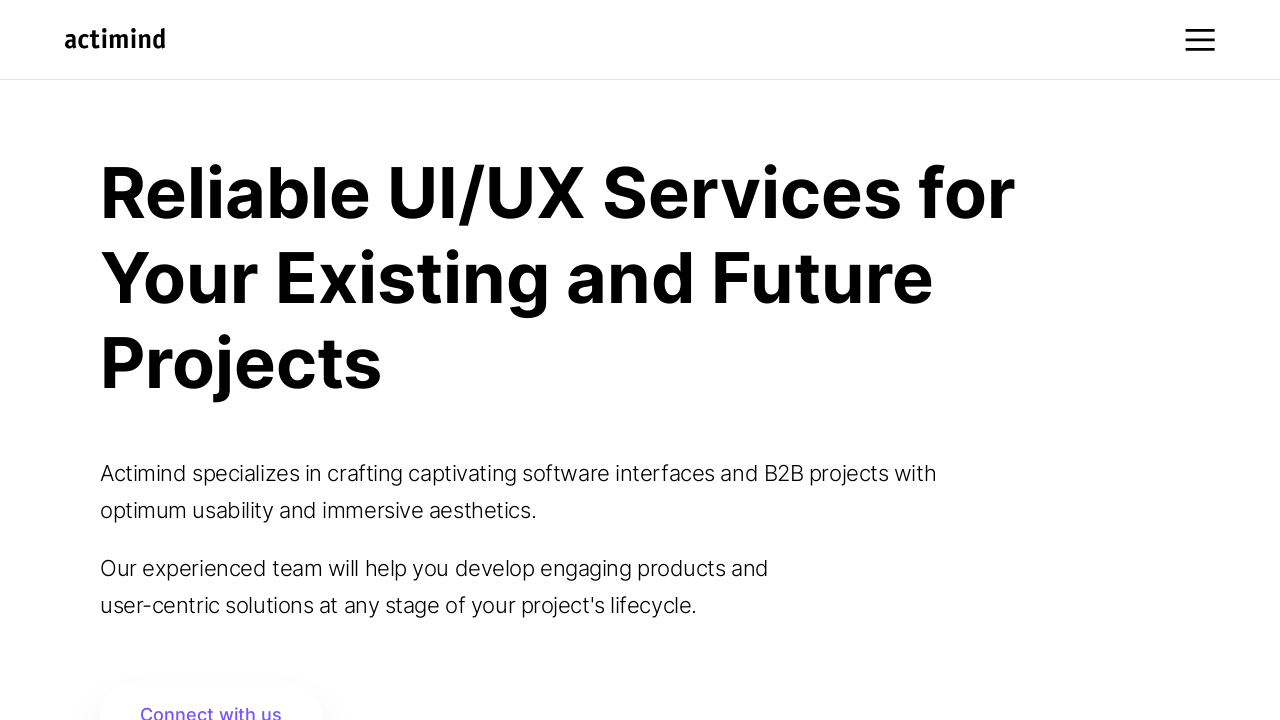

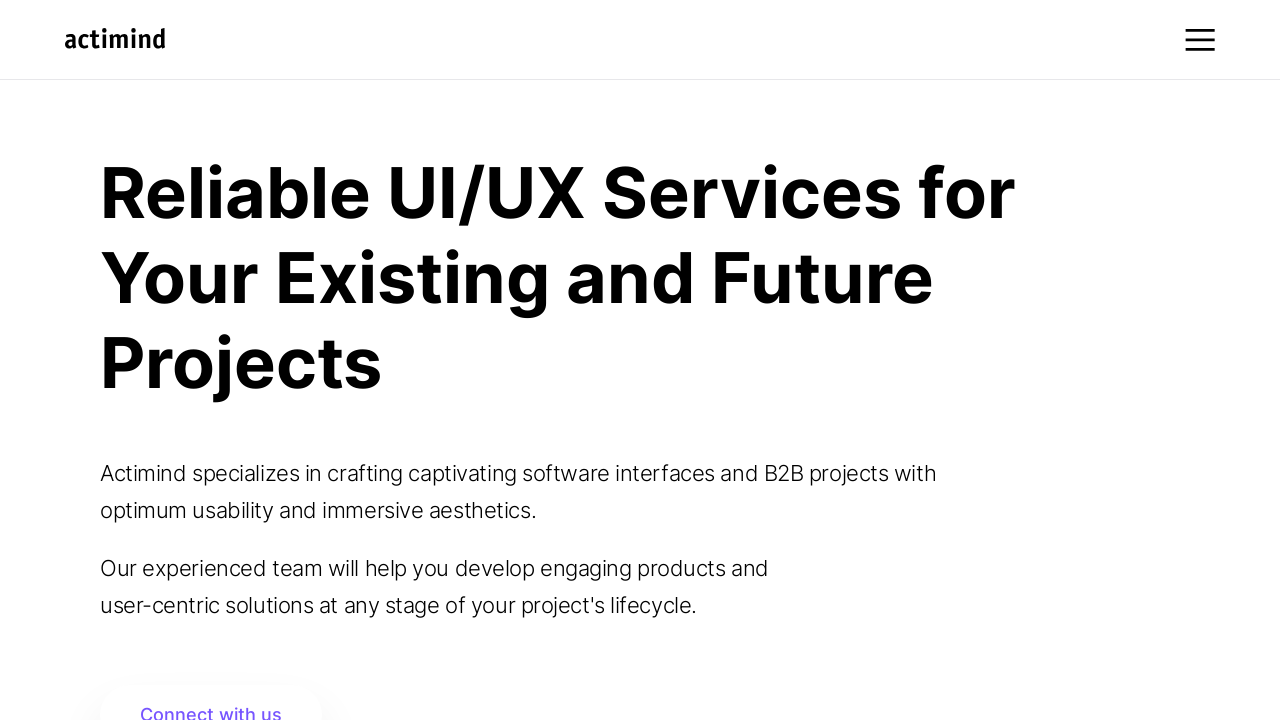